Tests dropdown selection functionality by selecting values using different methods: by label, by value, and by index from a state dropdown menu.

Starting URL: https://freelance-learn-automation.vercel.app/signup

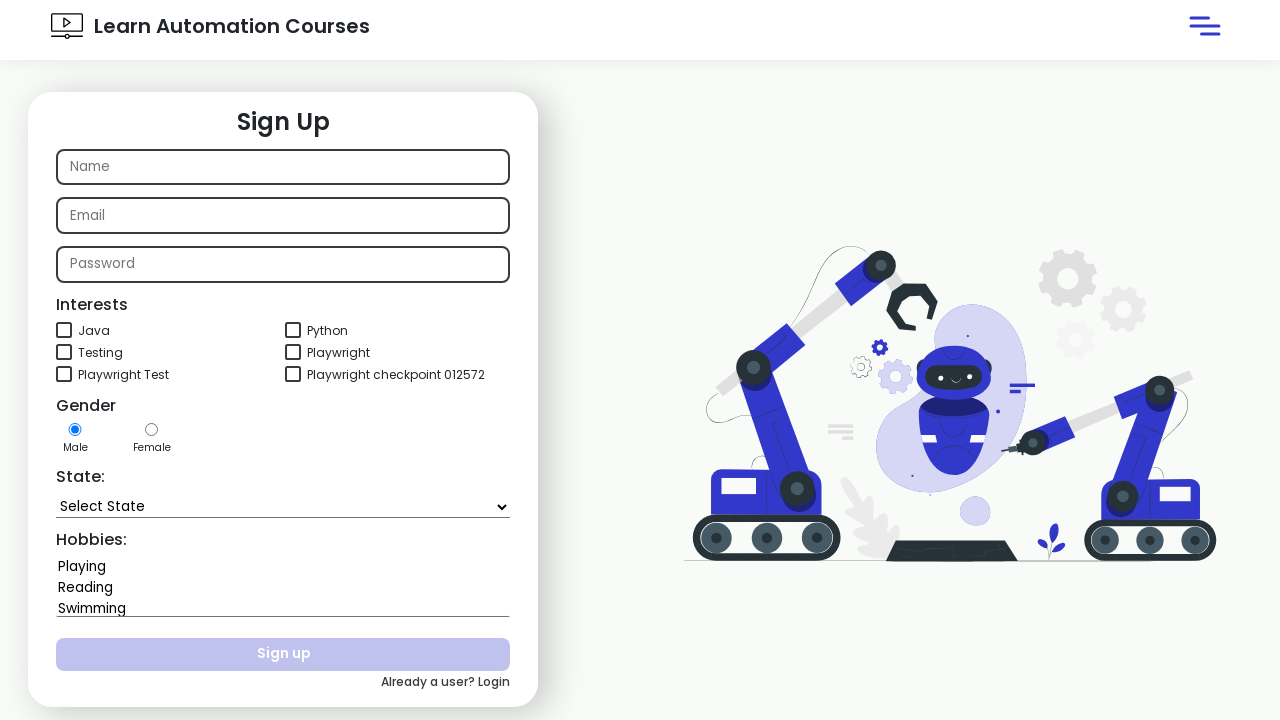

Selected 'Goa' from state dropdown using label on #state
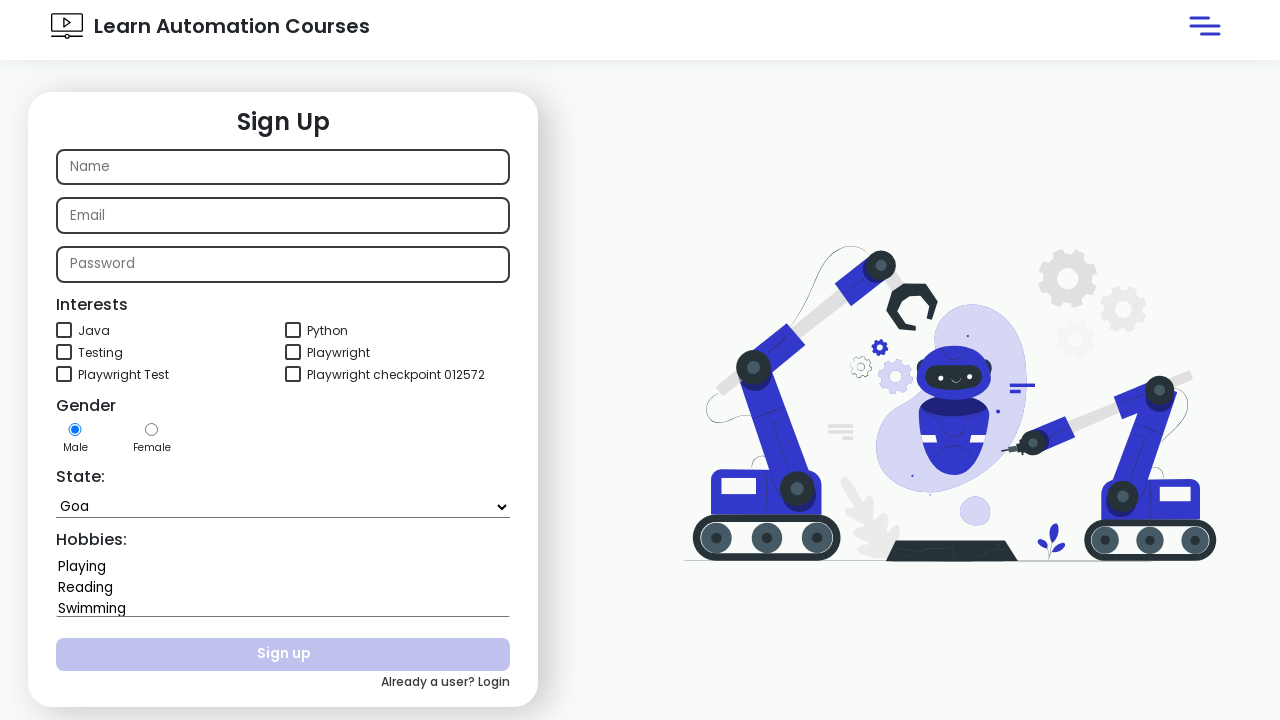

Selected 'Bihar' from state dropdown using value attribute on #state
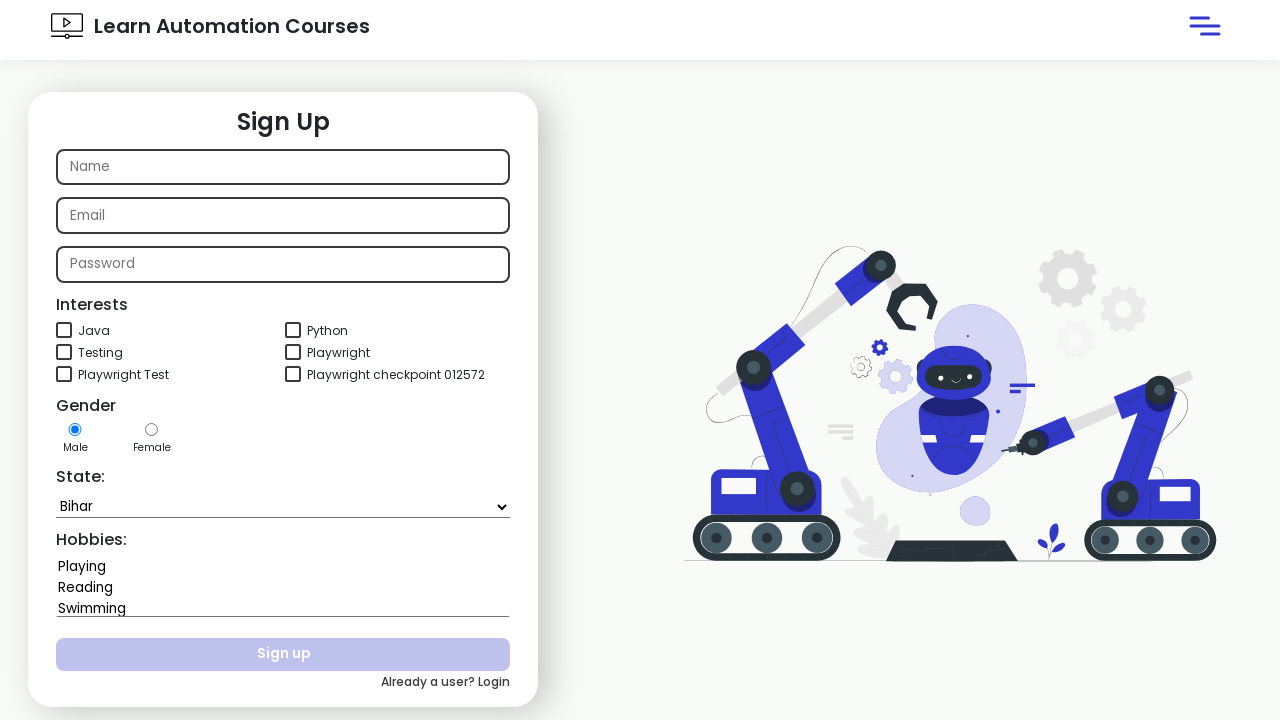

Selected dropdown option at index 3 on #state
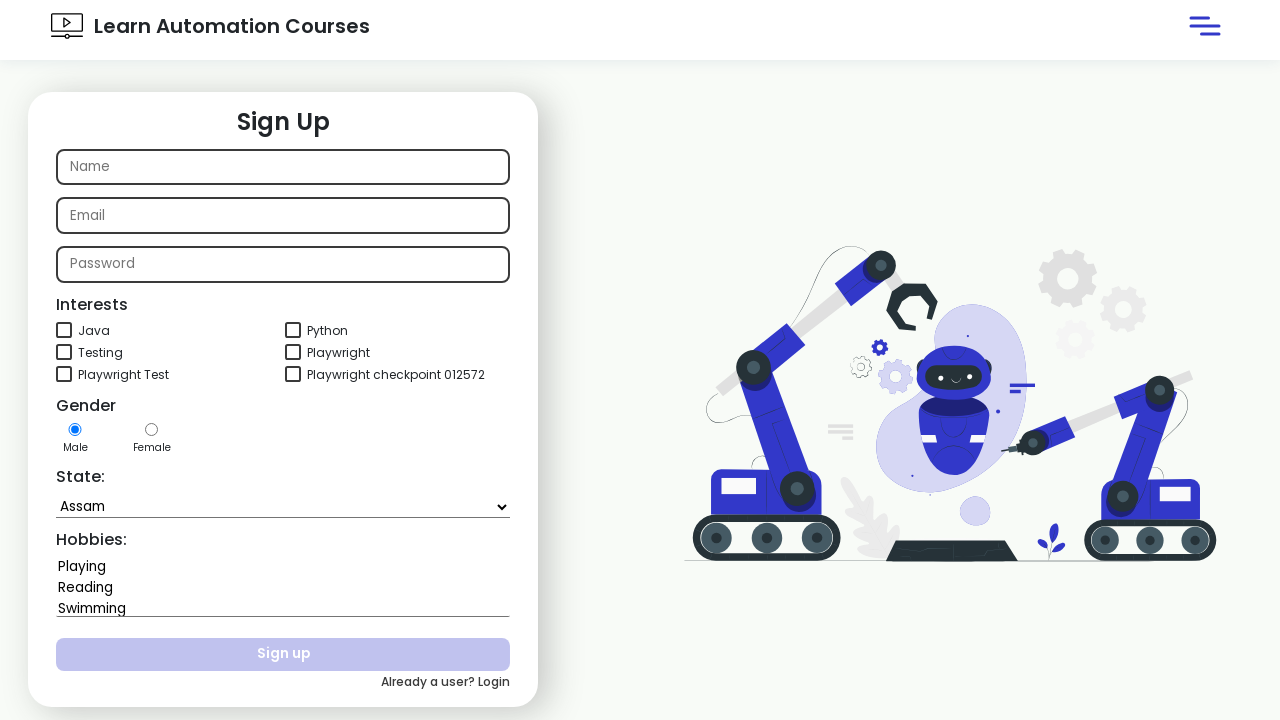

Retrieved dropdown text content
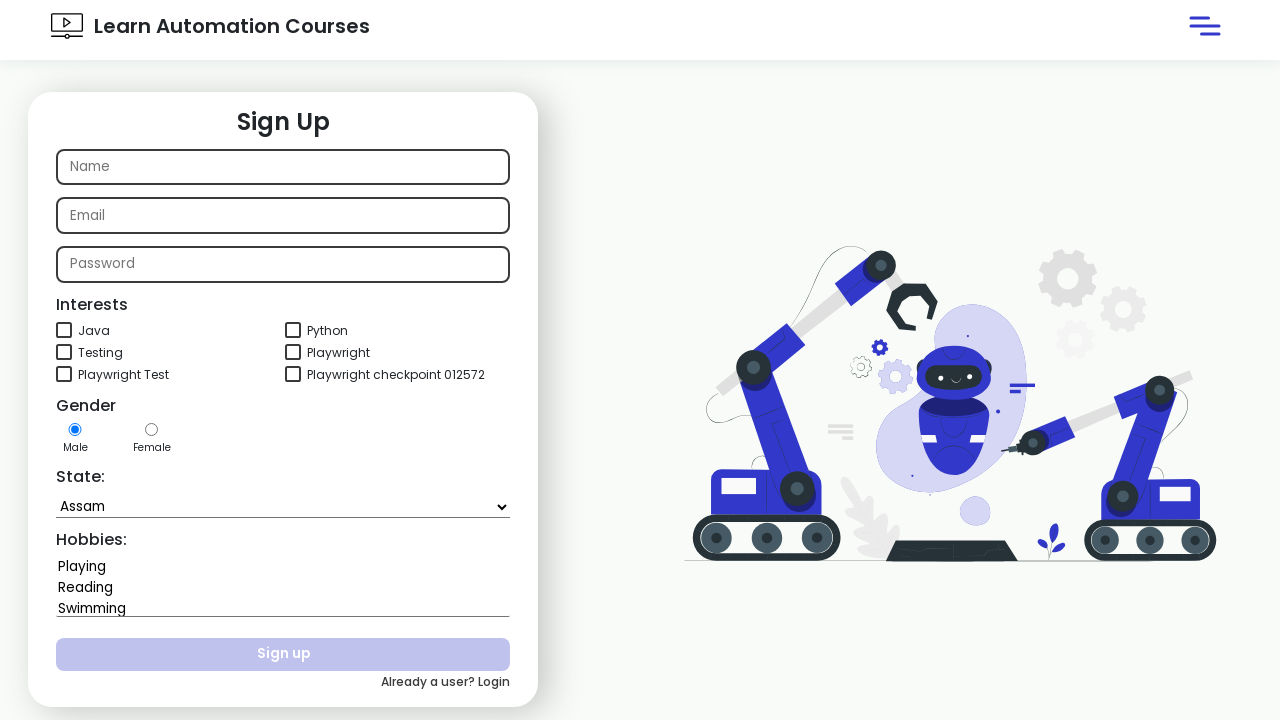

Verified 'Bihar' is present in dropdown
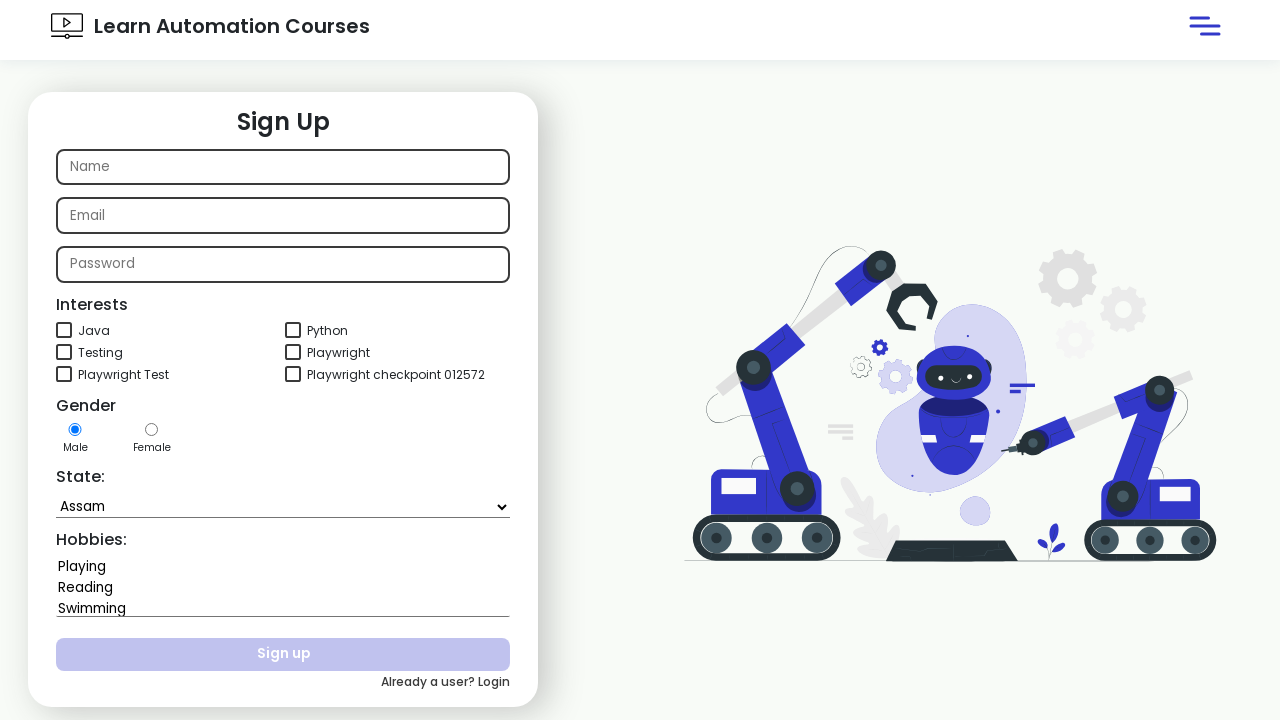

Verified 'Goa' is present in dropdown
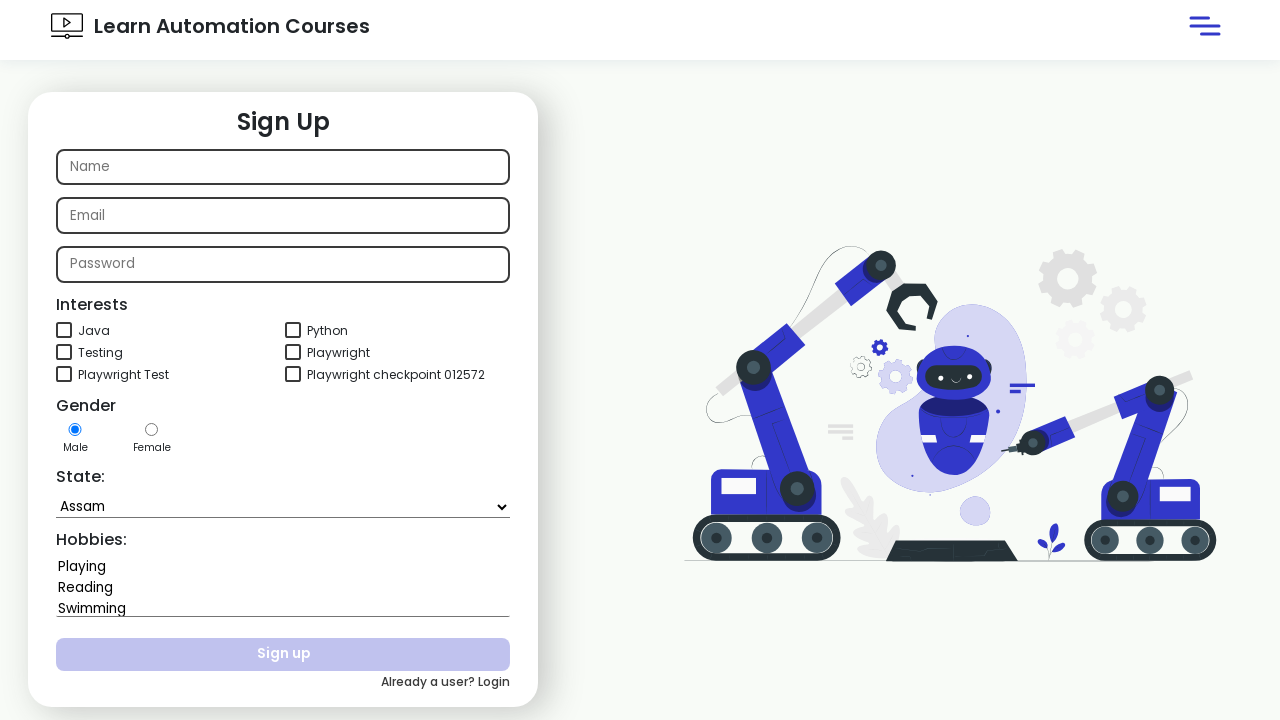

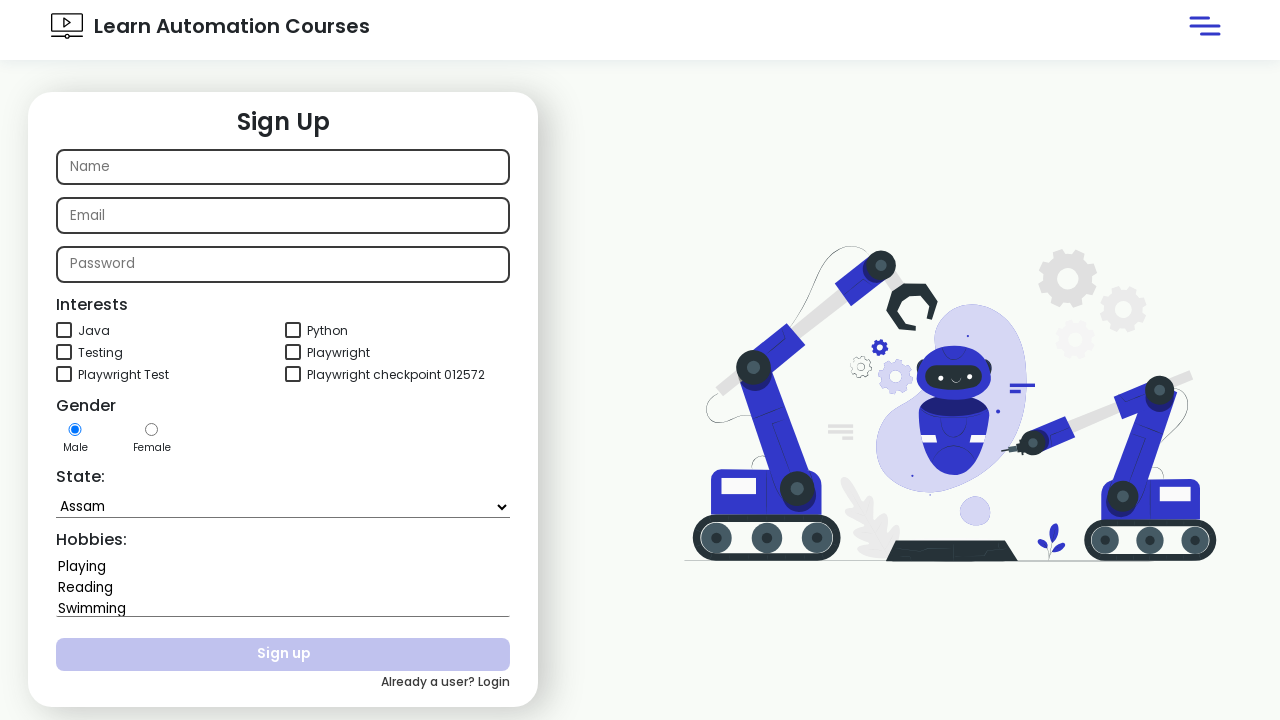